Tests single-select dropdown functionality by verifying options count and selecting an option by visible text.

Starting URL: https://www.hyrtutorials.com/p/html-dropdown-elements-practice.html

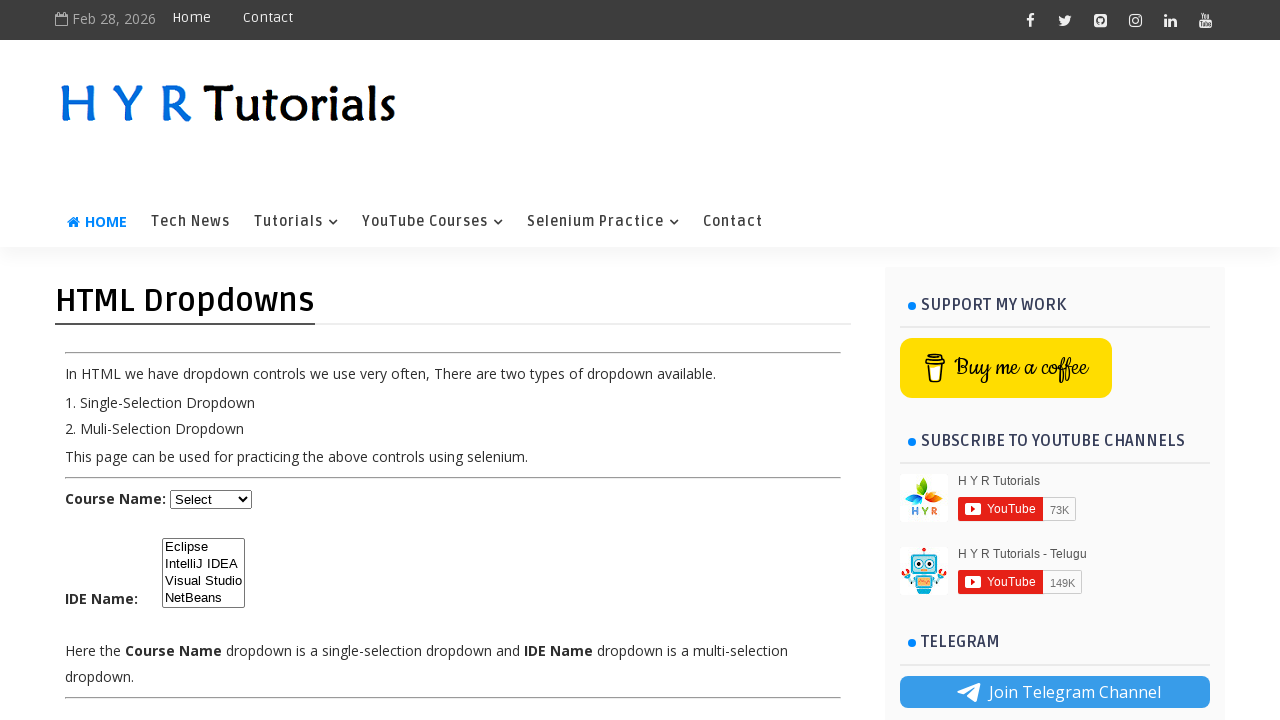

Waited for dropdown #course to be visible
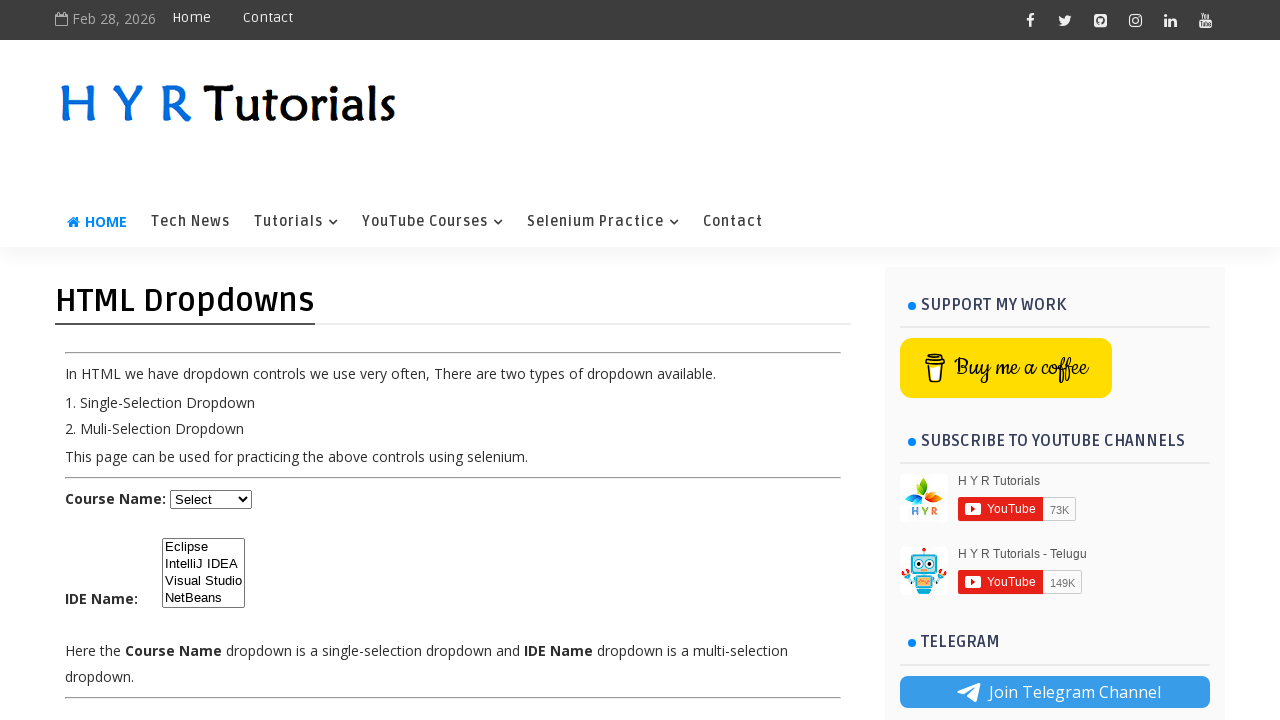

Retrieved all options from dropdown - found 5 options
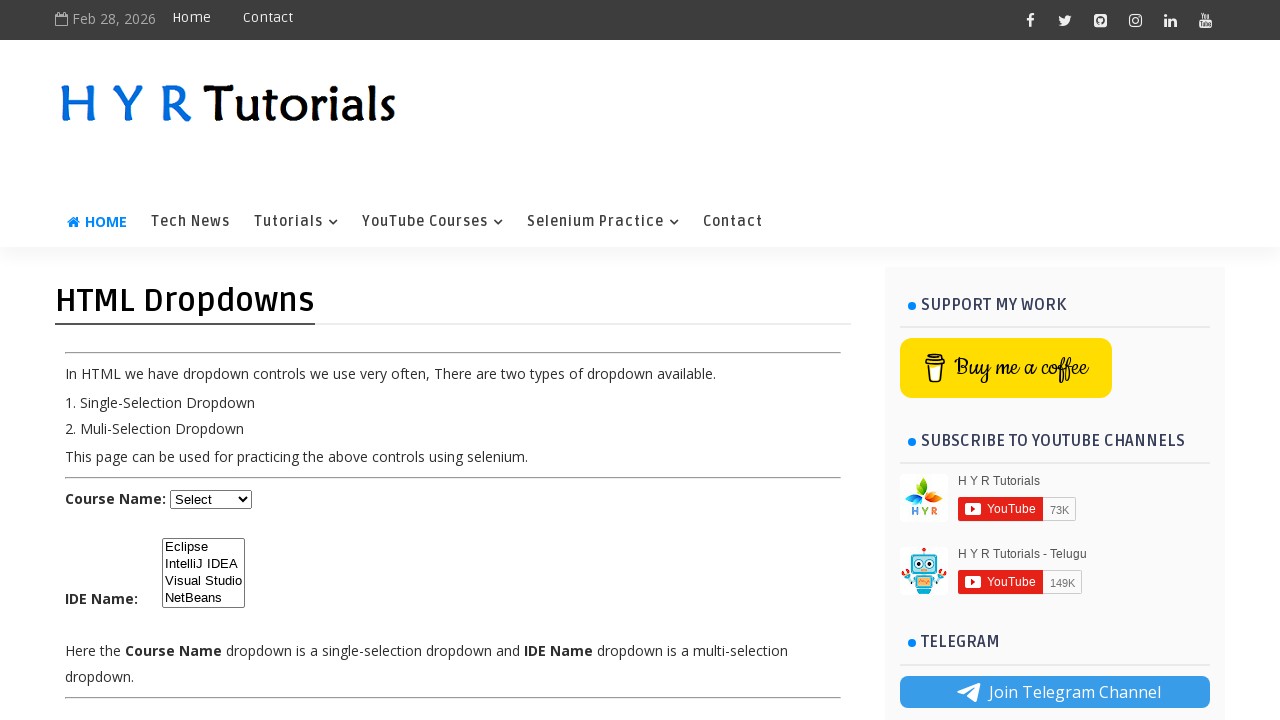

Selected 'Java' option from dropdown by label on #course
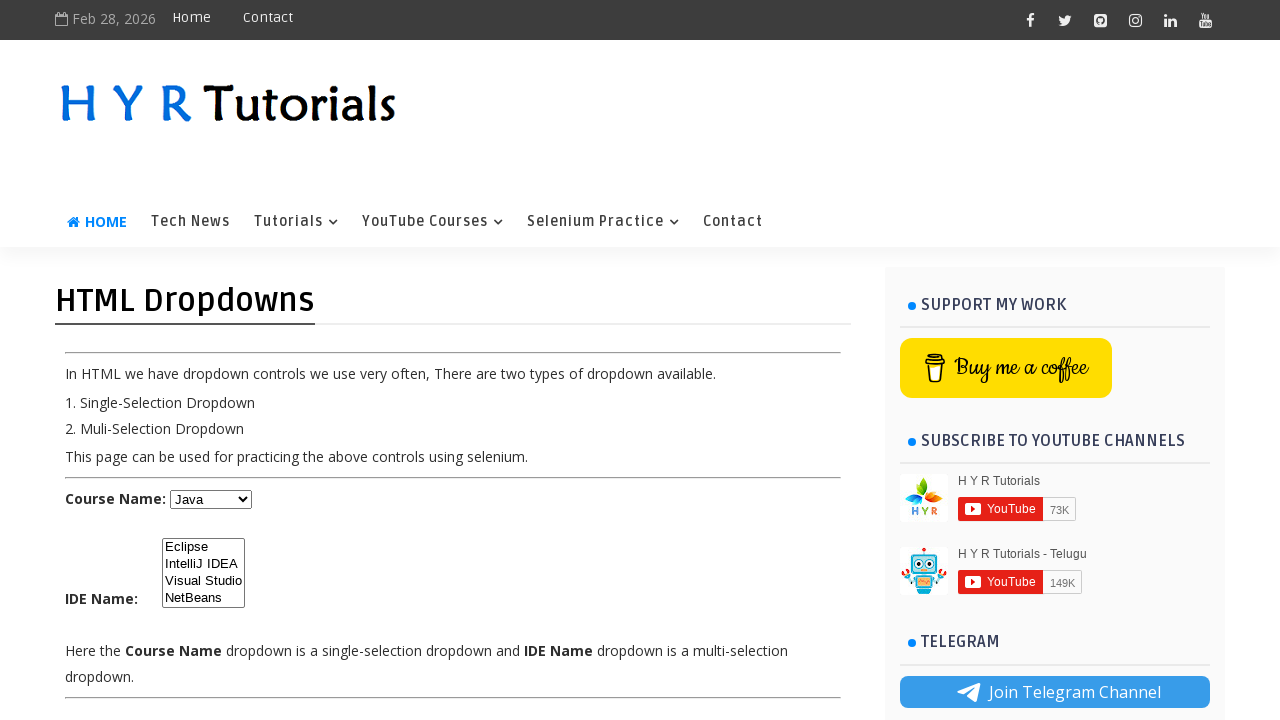

Verified selected dropdown value: java
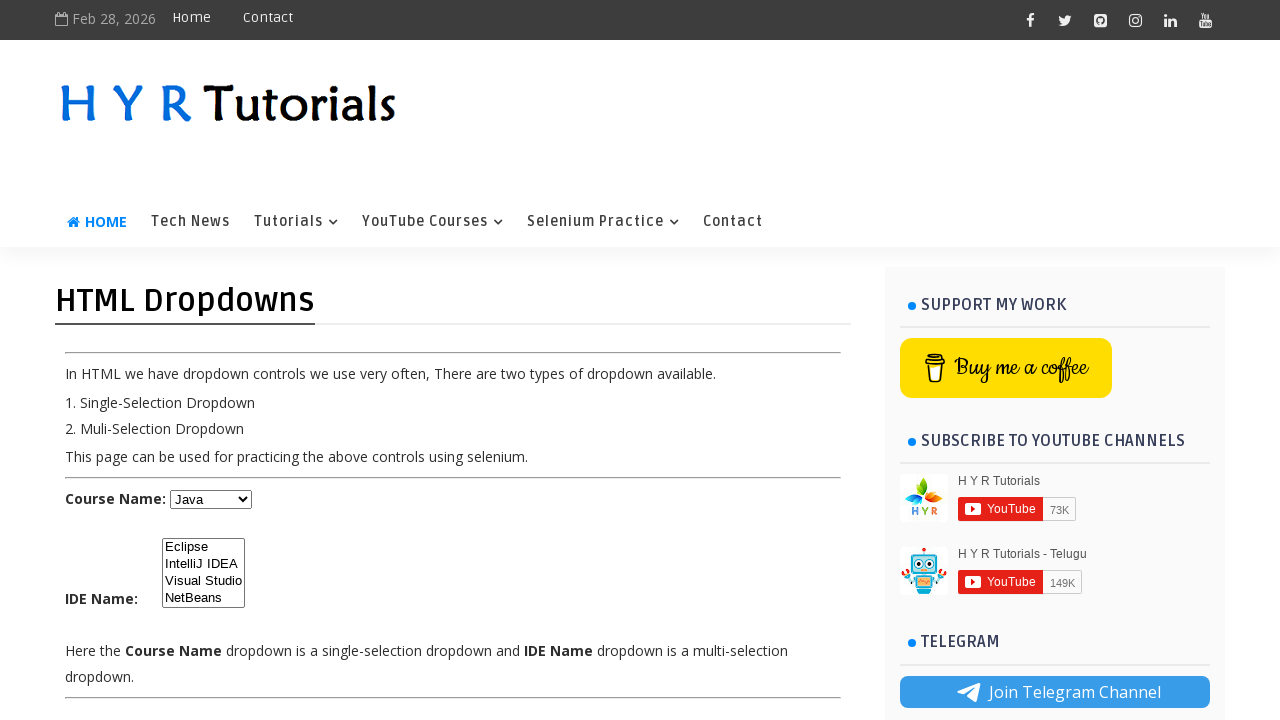

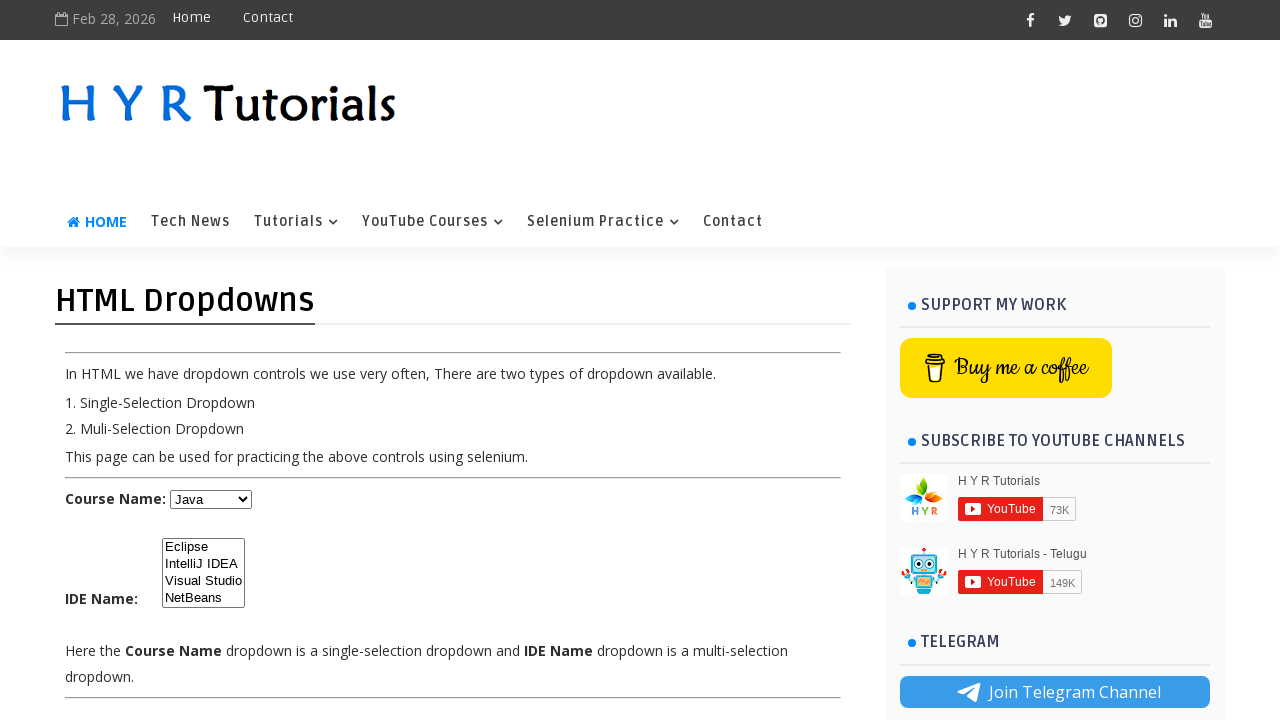